Tests navigation on the-internet.herokuapp.com by clicking the A/B Testing link and then navigating back to the homepage

Starting URL: http://the-internet.herokuapp.com

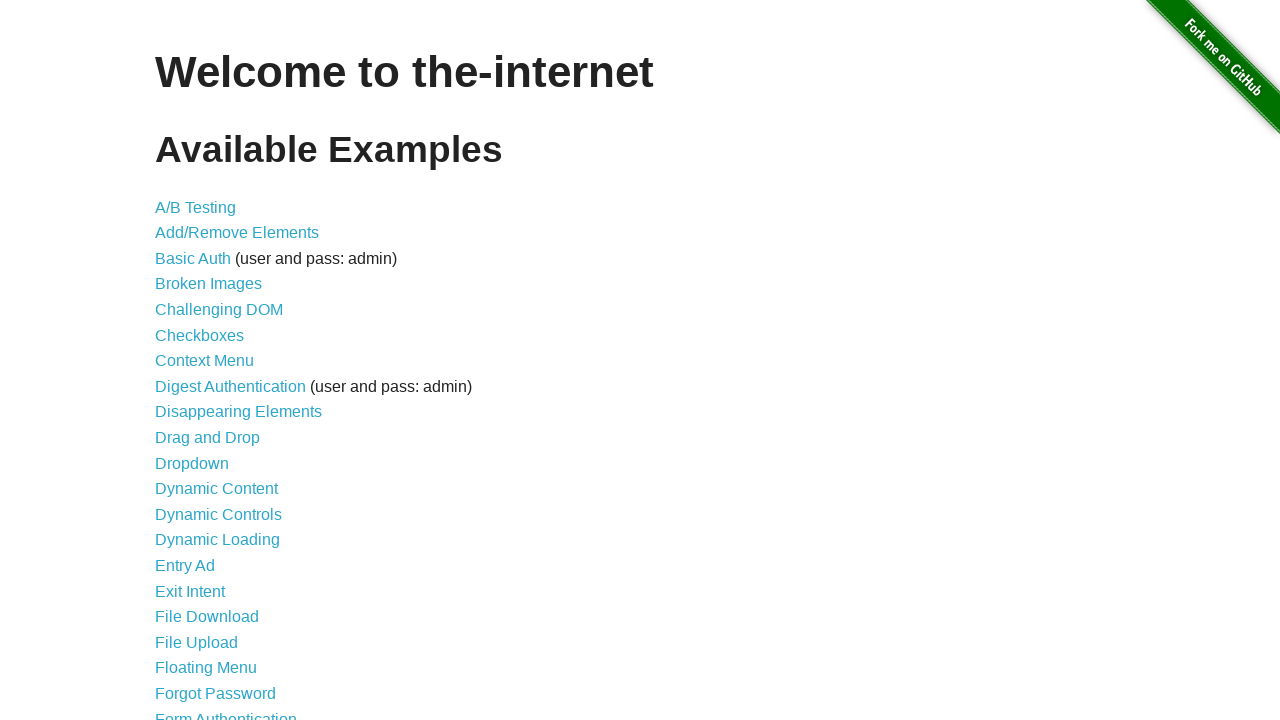

Clicked A/B Testing link at (196, 207) on a[href='/abtest']
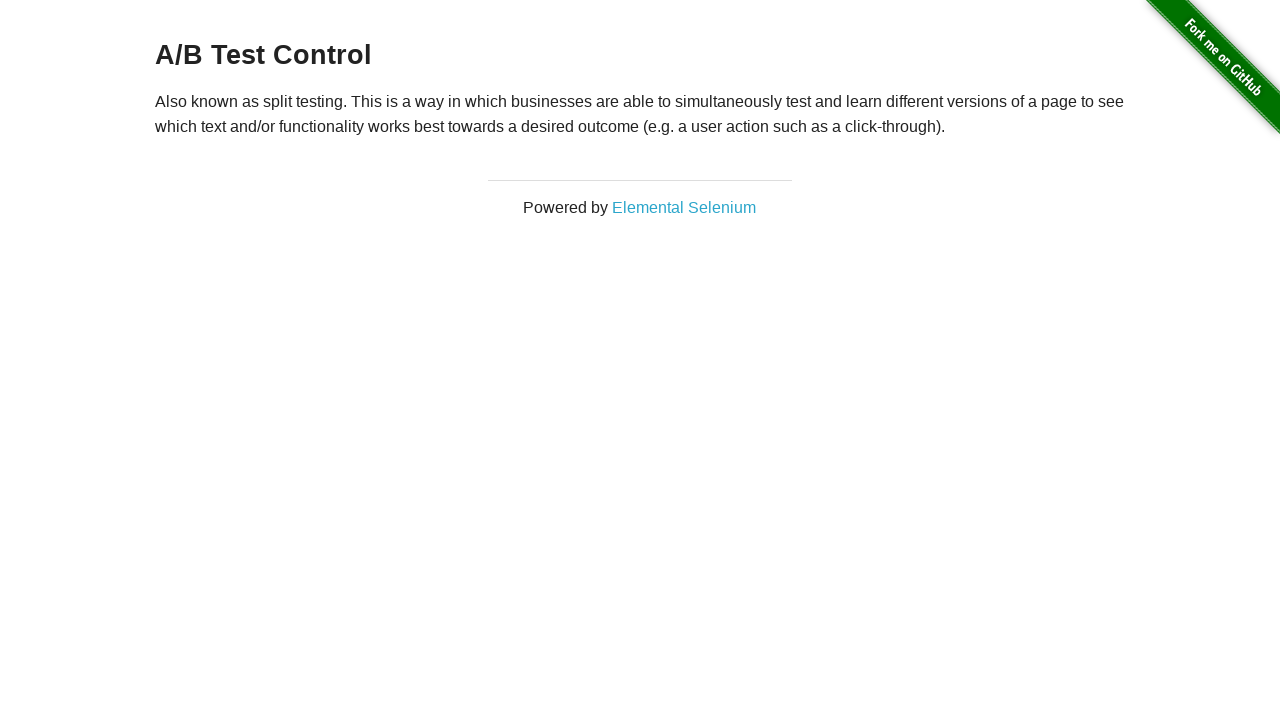

A/B test page loaded successfully
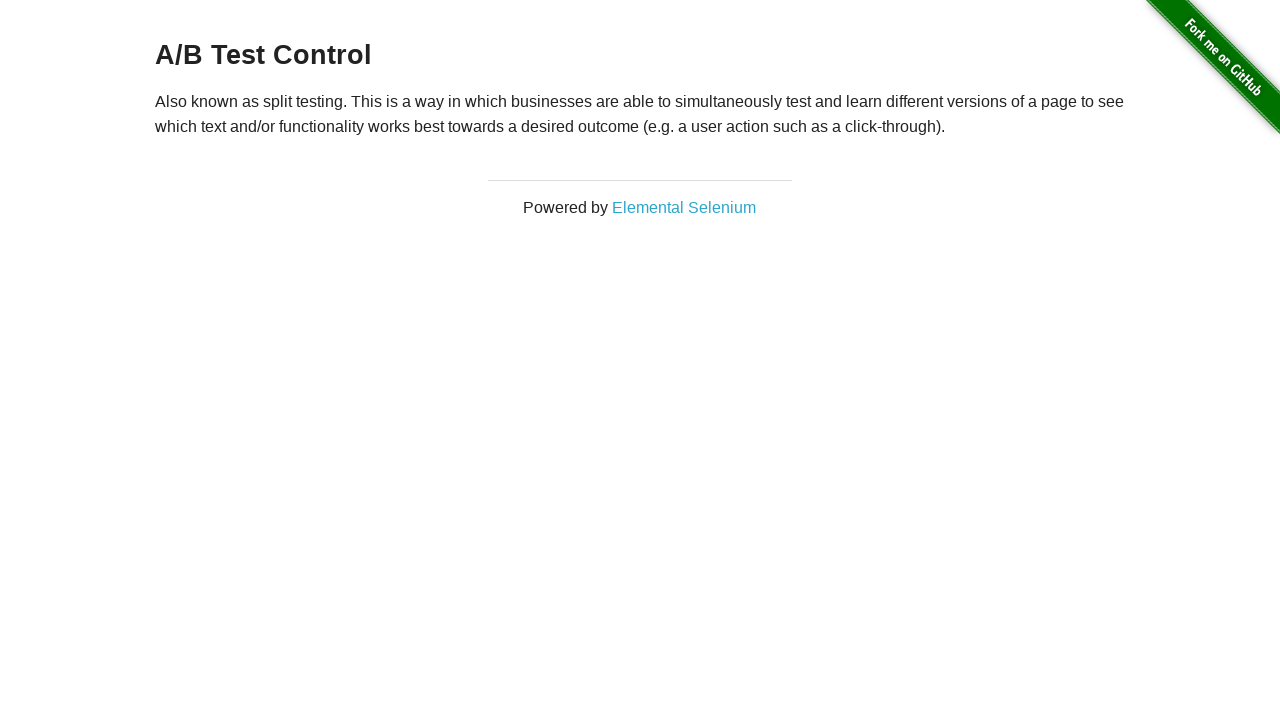

Navigated back from A/B test page
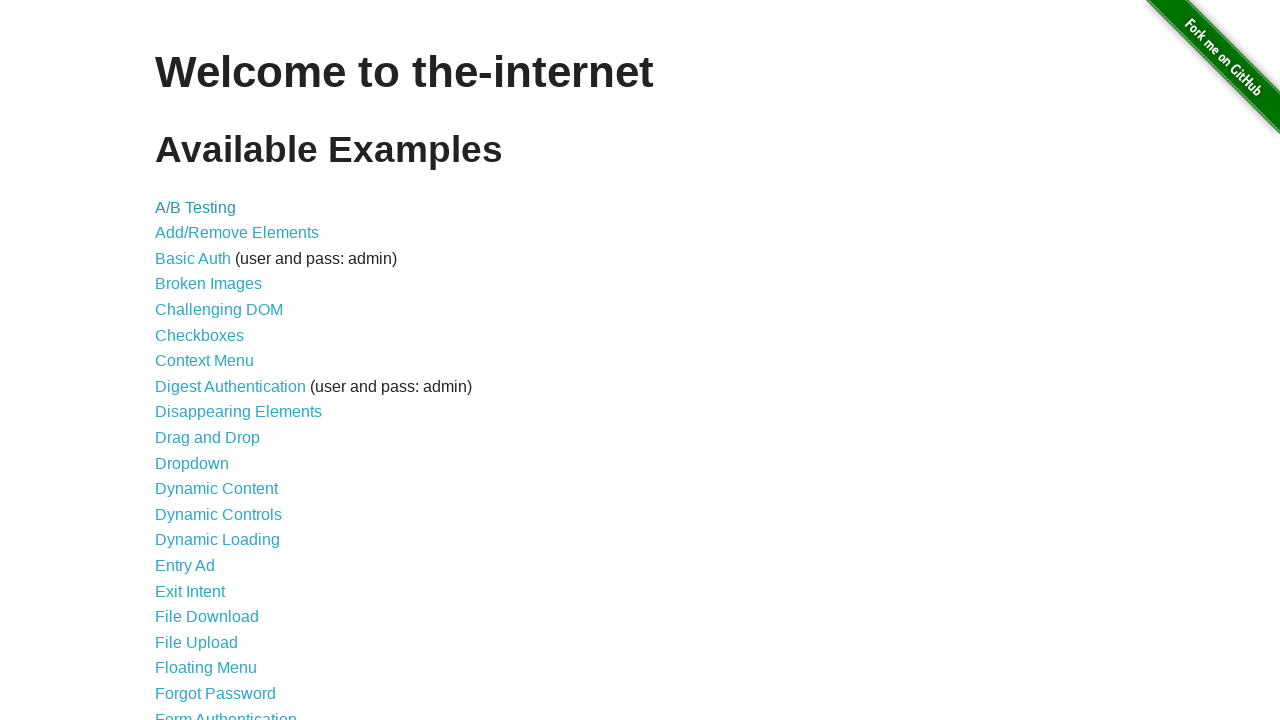

Returned to homepage successfully
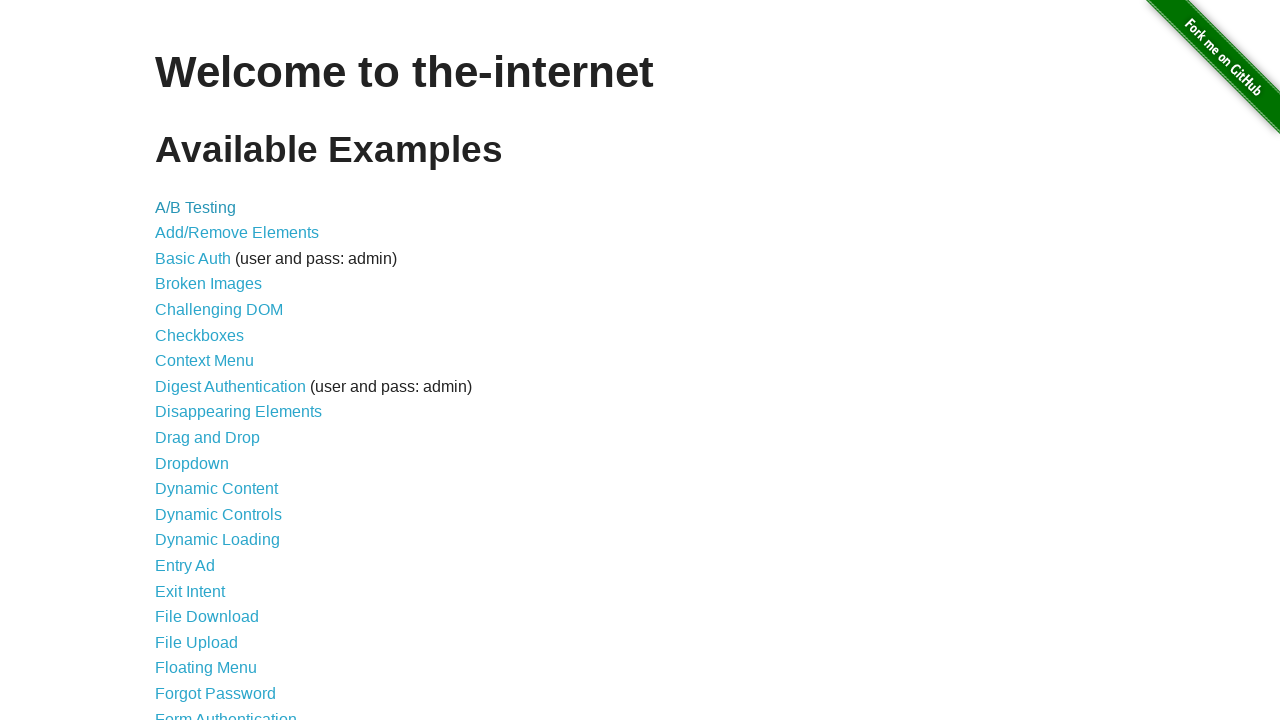

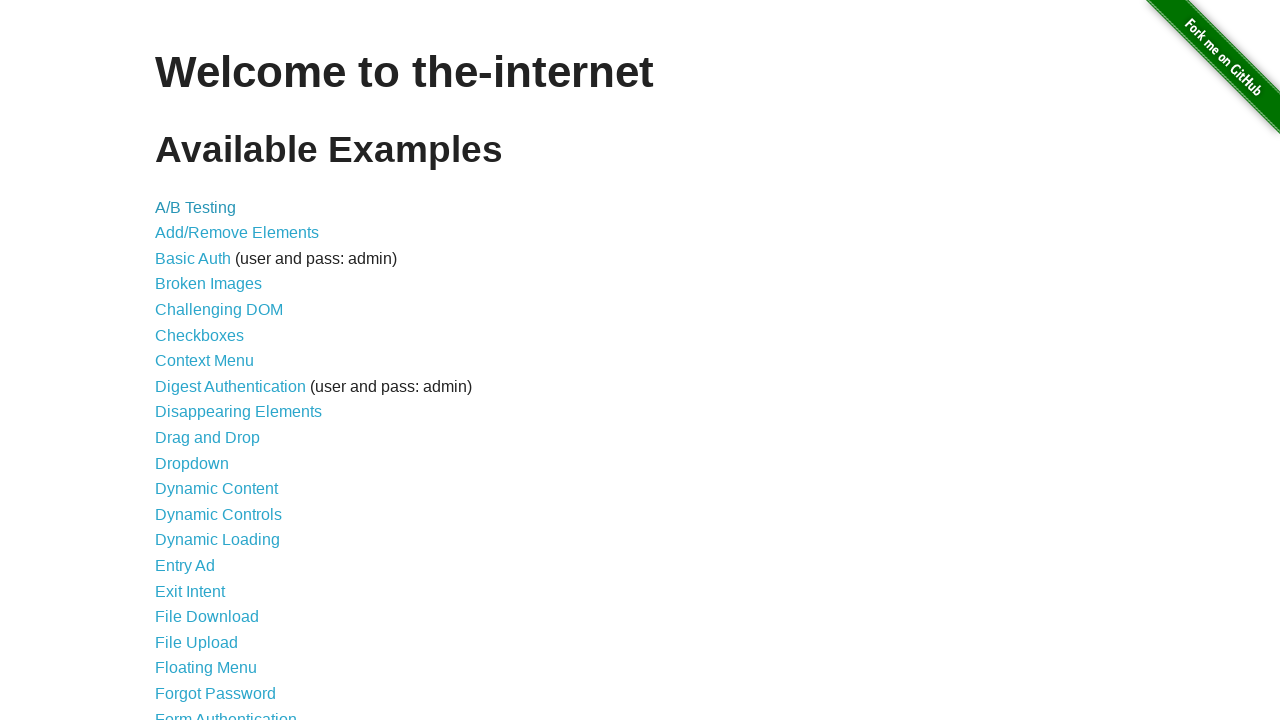